Tests window handling by opening new windows, switching between them, and verifying page content

Starting URL: https://www.hyrtutorials.com/p/window-handles-practice.html

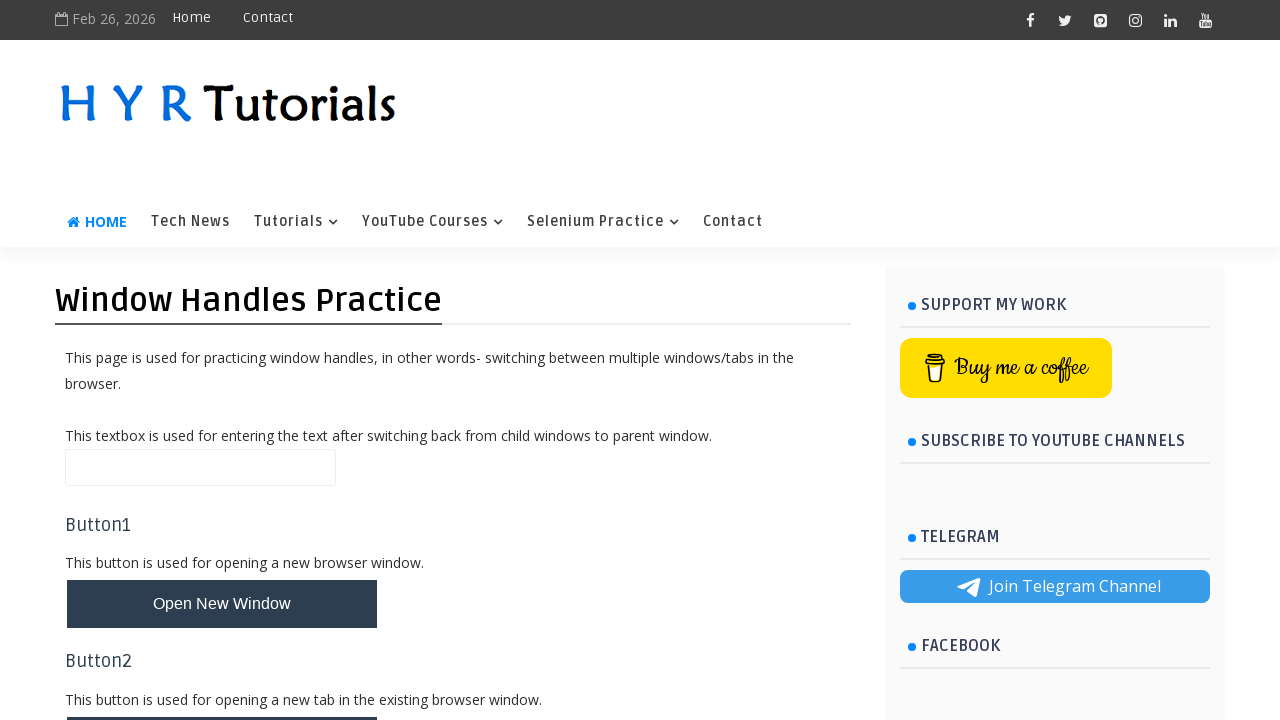

Clicked button to open new windows at (222, 361) on button#newWindowsBtn
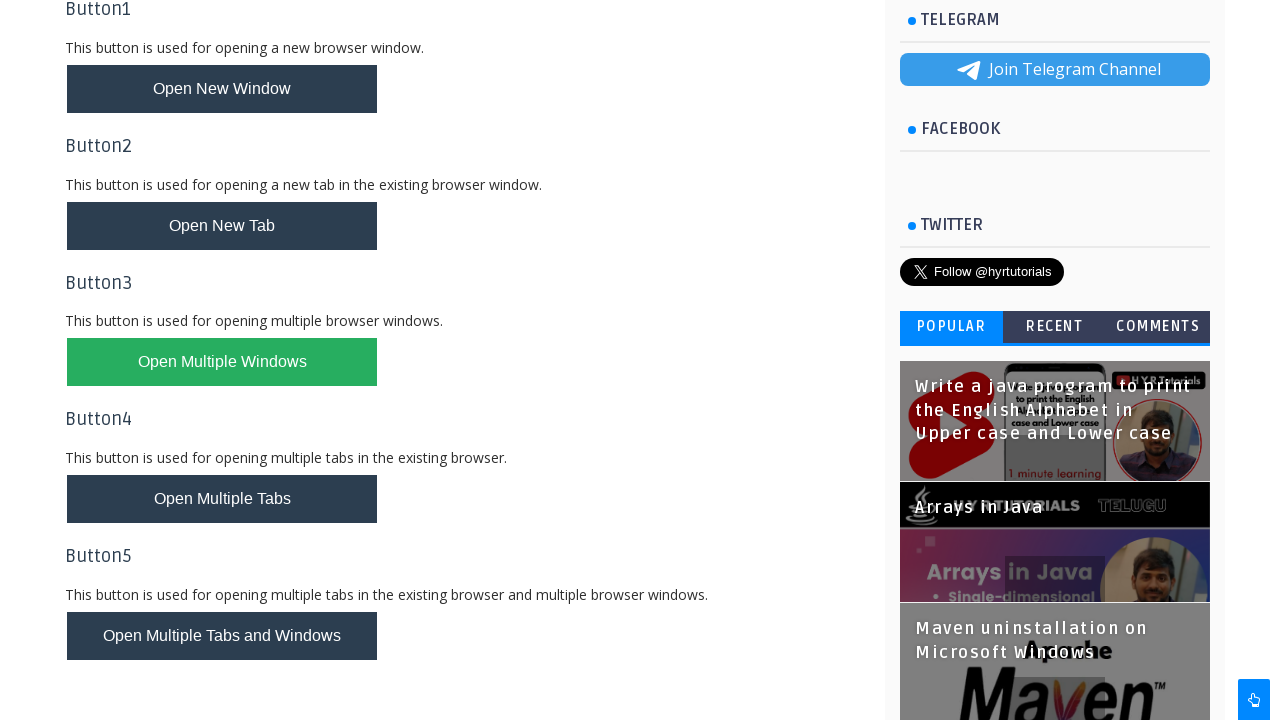

Waited 1 second for new windows to open
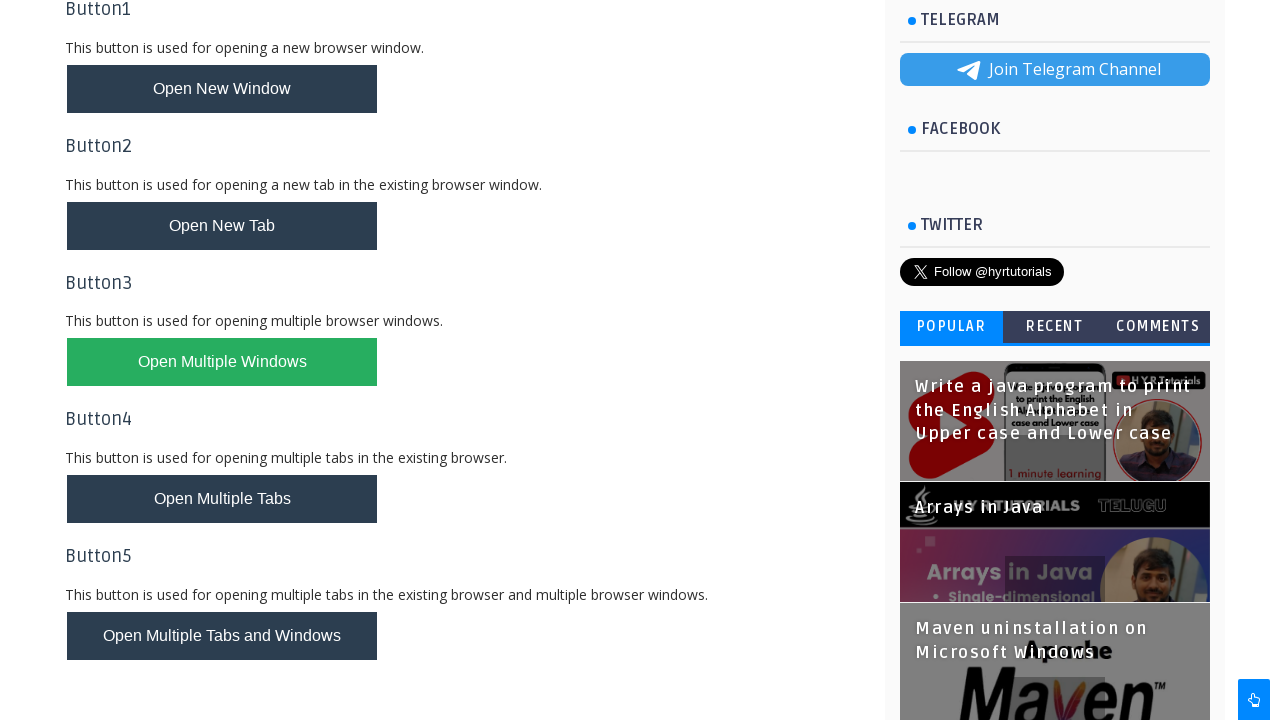

Retrieved all open pages in context - total pages: 3
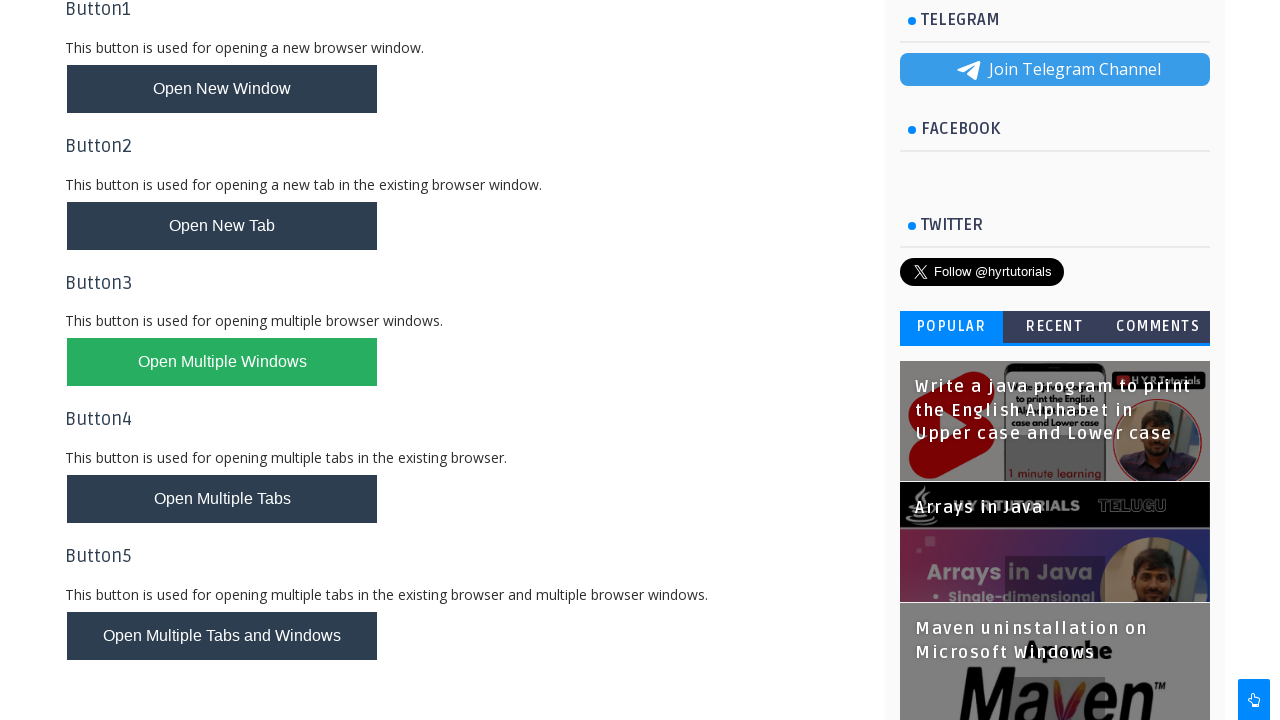

Switched to original page (first page in context)
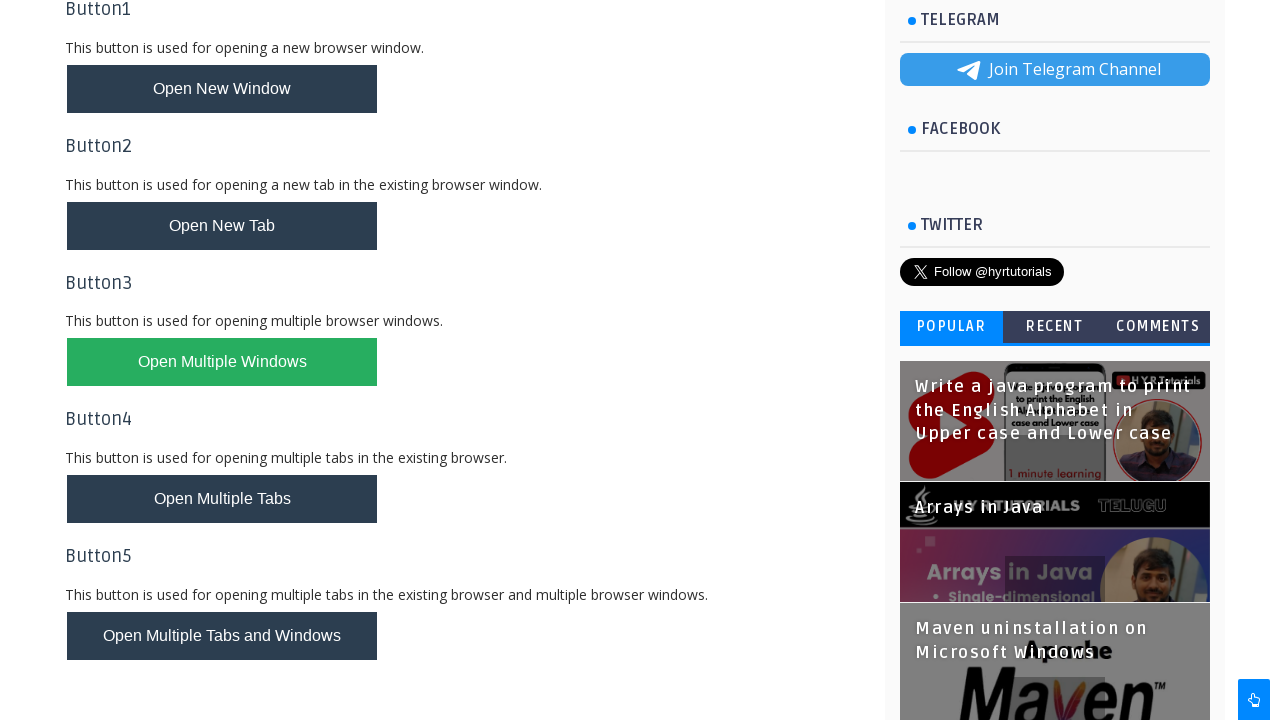

Located page title element on original page
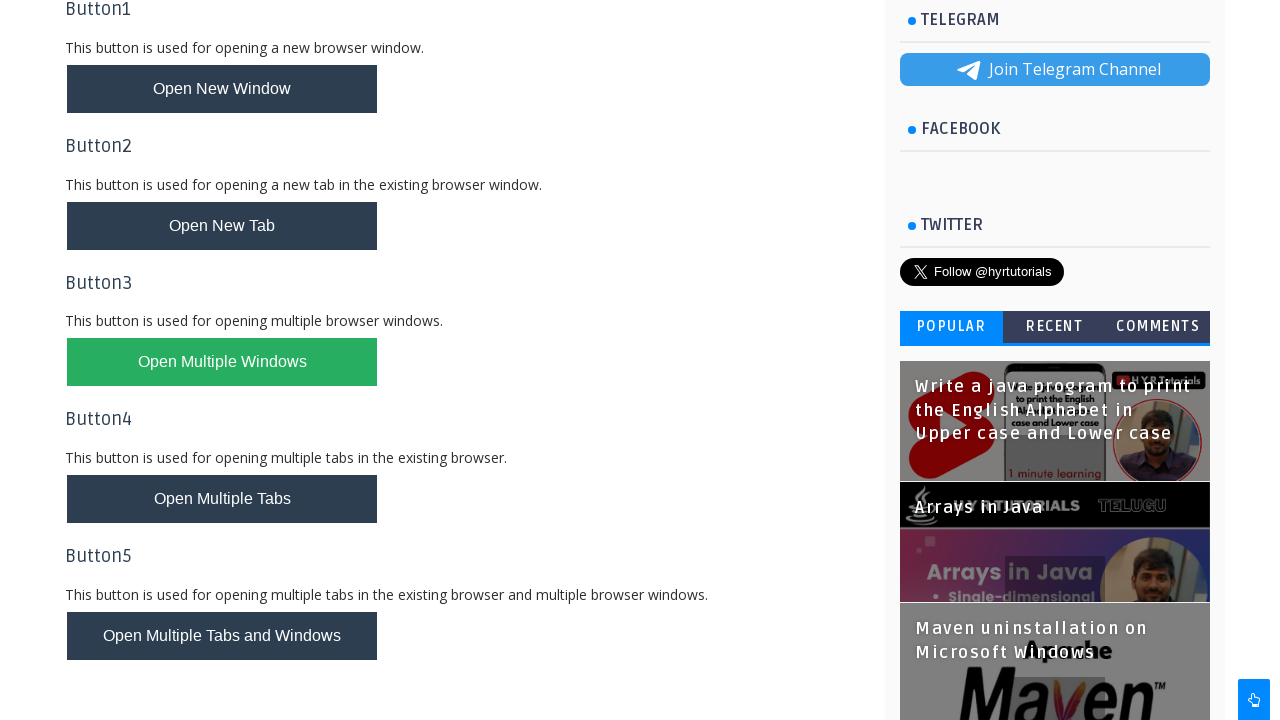

Retrieved page title text: 
Window Handles Practice

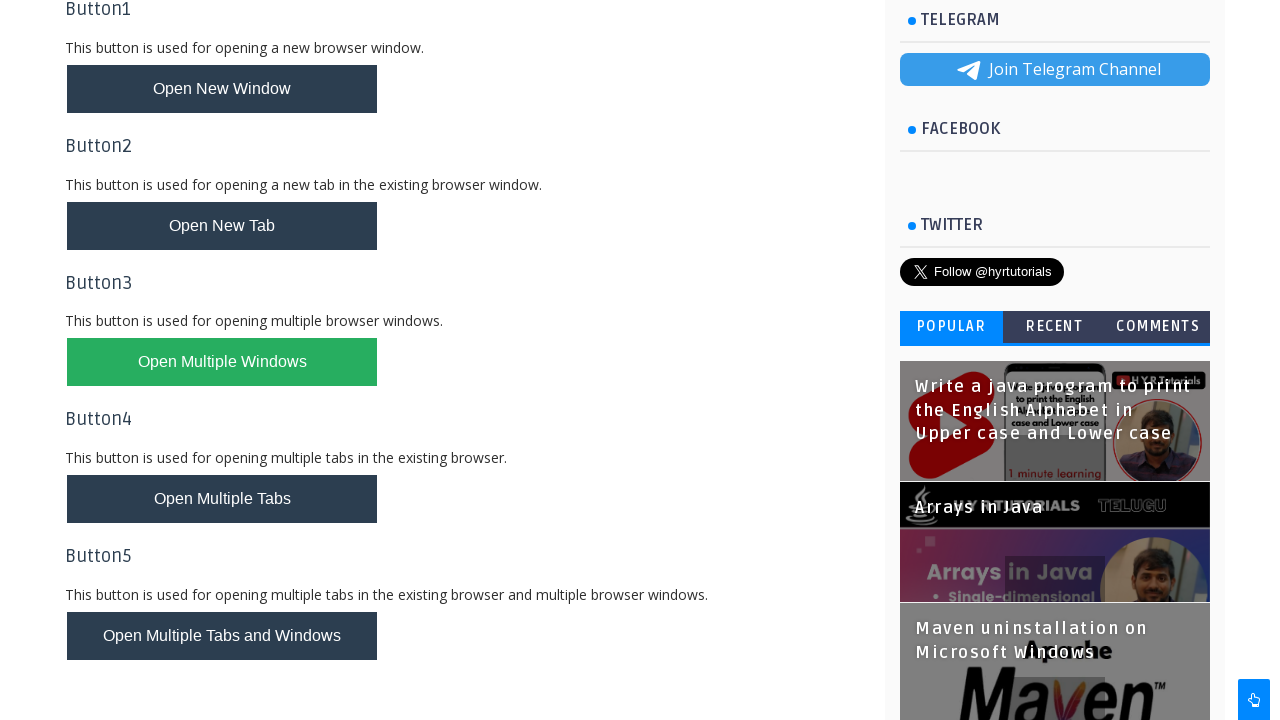

Printed page title: 
Window Handles Practice

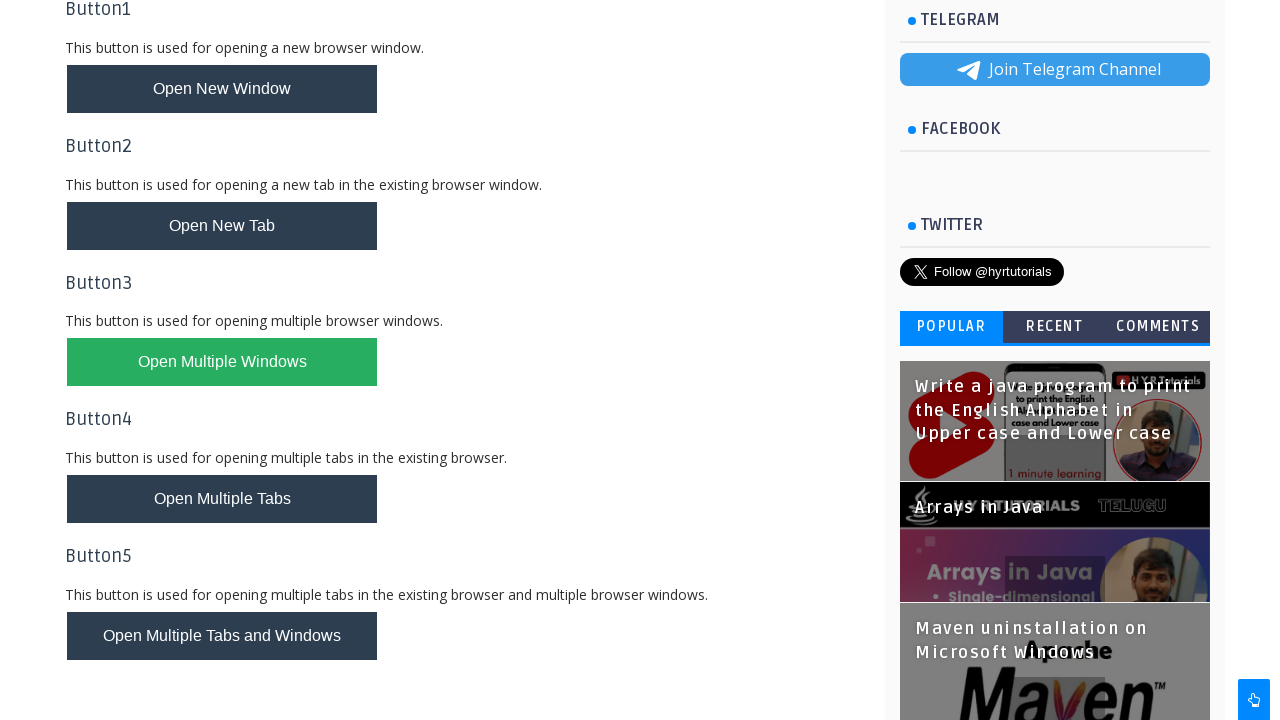

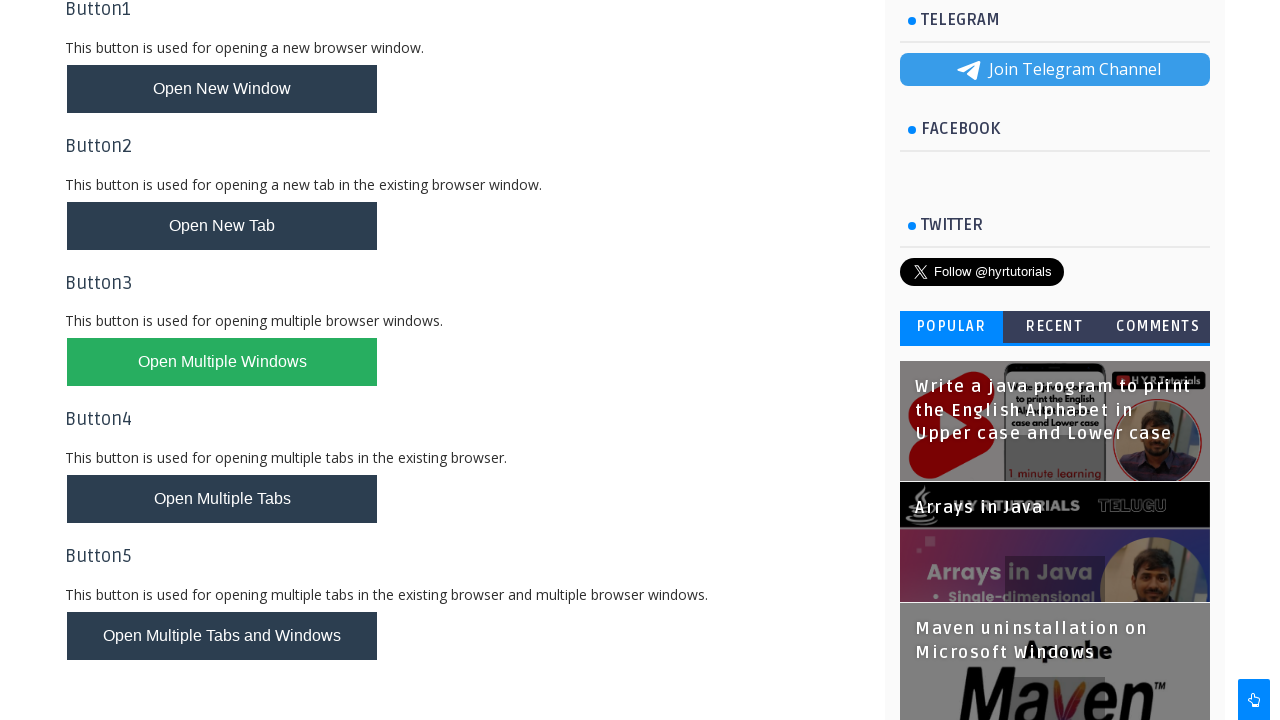